Tests adding multiple products to a shopping cart with different quantities. Navigates to a product page lesson and adds Product 1 (2 times), Product 2 (3 times), and Product 3 (1 time) to the cart.

Starting URL: https://material.playwrightvn.com/

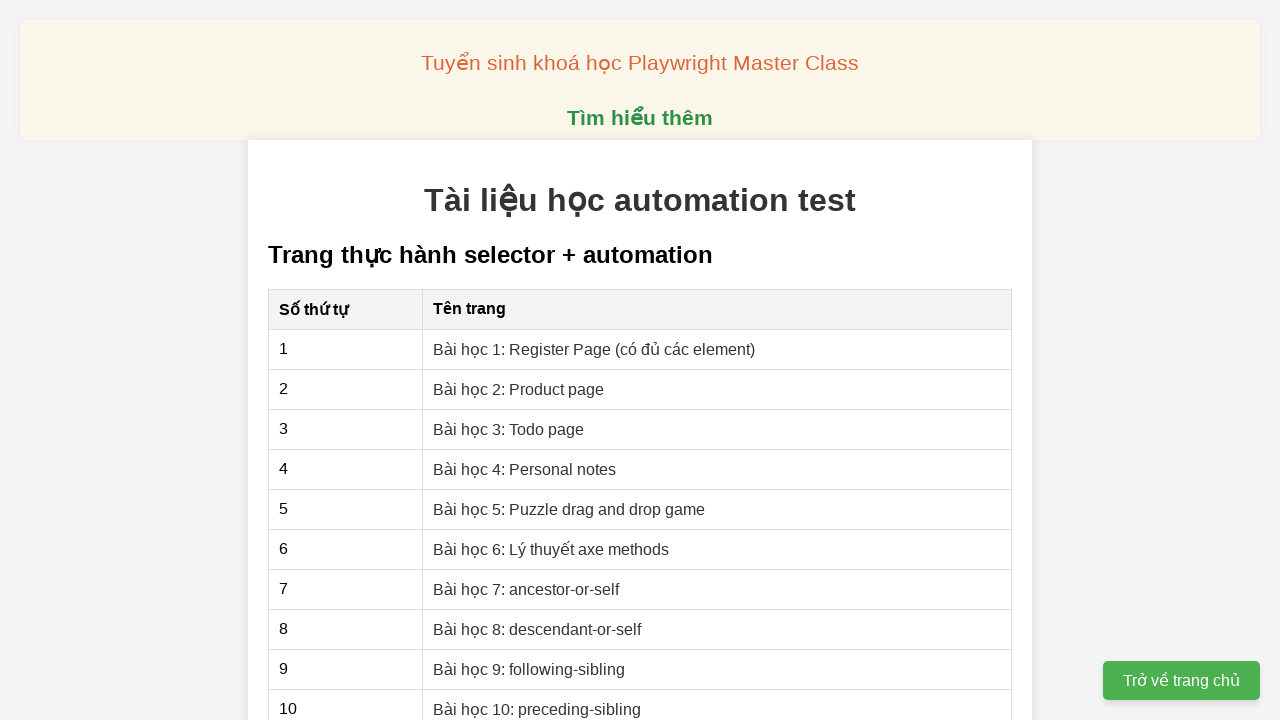

Clicked on 'Bài học 2: Product page' link at (519, 389) on xpath=//a[contains(text(),"Bài học 2: Product page")]
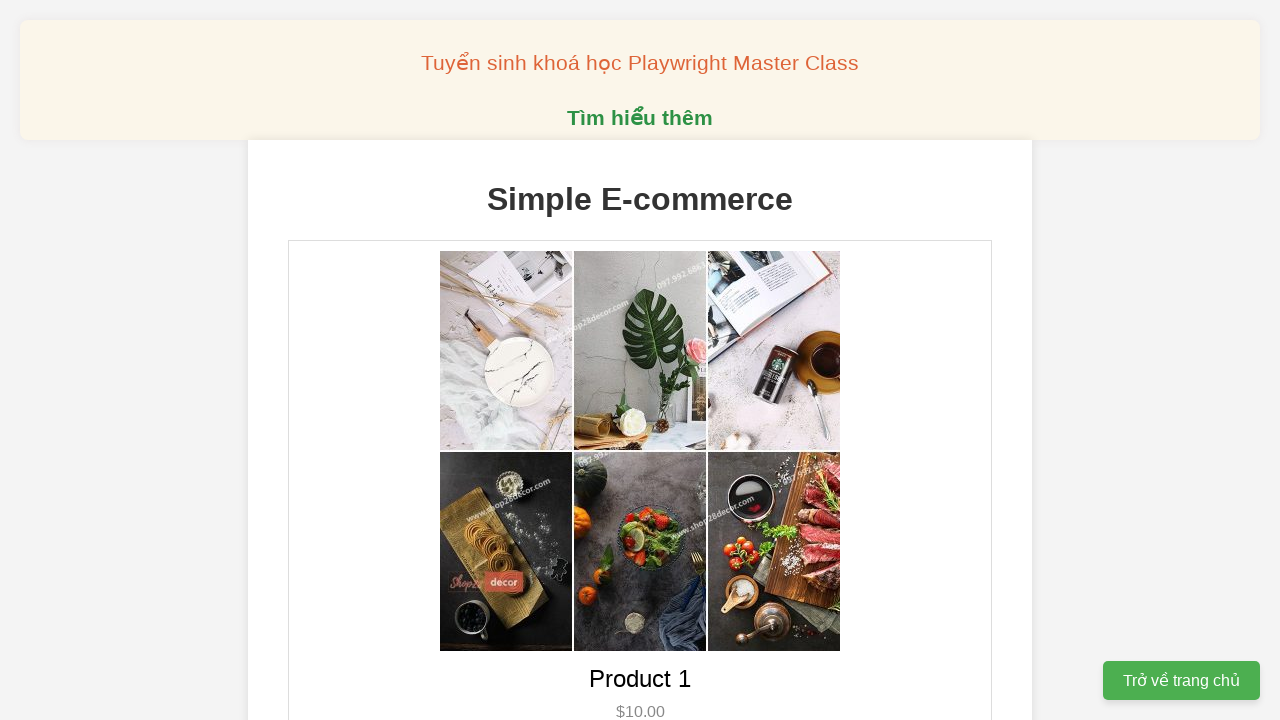

Product page loaded (domcontentloaded)
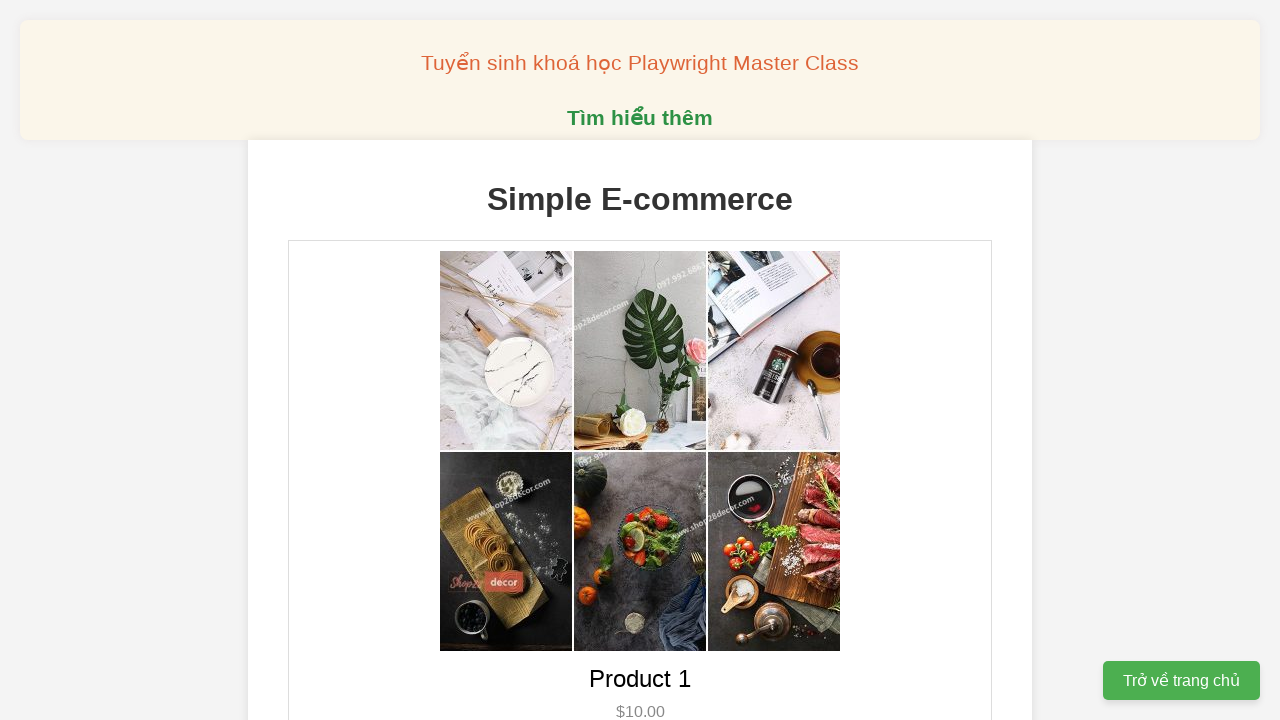

Added Product 1 to cart (quantity 1 of 2) at (640, 360) on //div[text()="Product 1"]//following-sibling::button[text()="Add to Cart"]
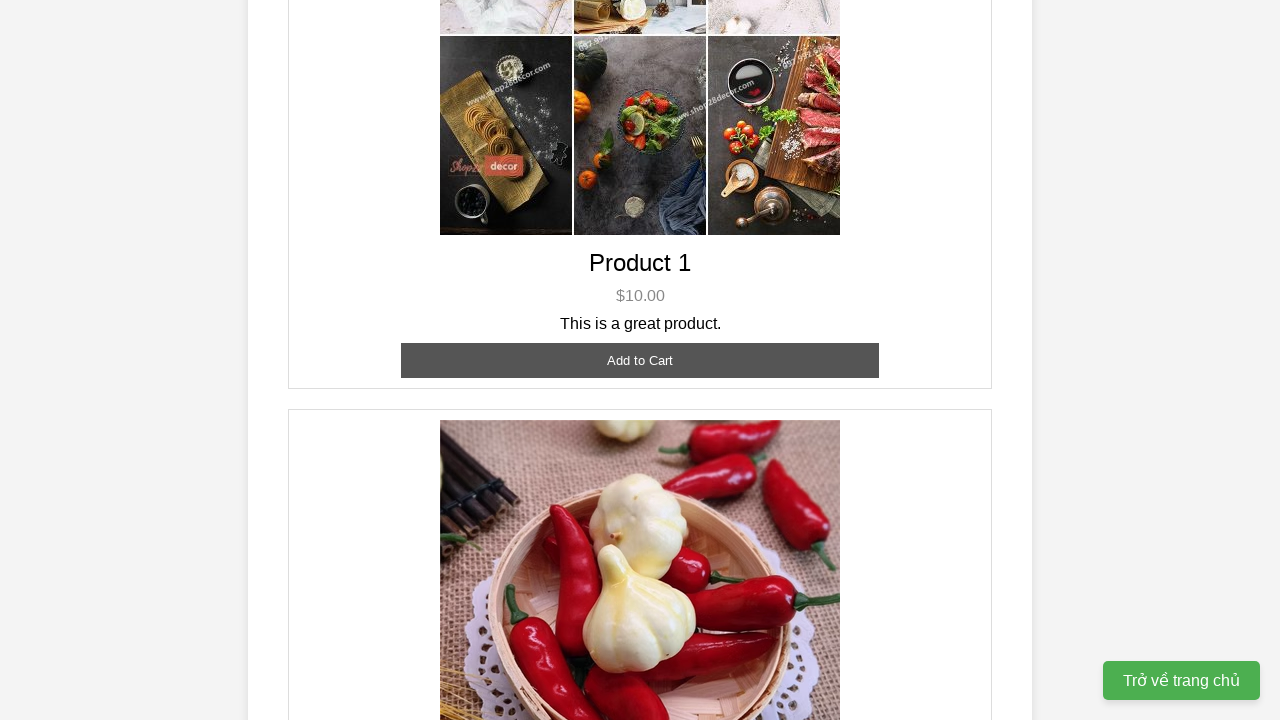

Added Product 1 to cart (quantity 2 of 2) at (640, 360) on //div[text()="Product 1"]//following-sibling::button[text()="Add to Cart"]
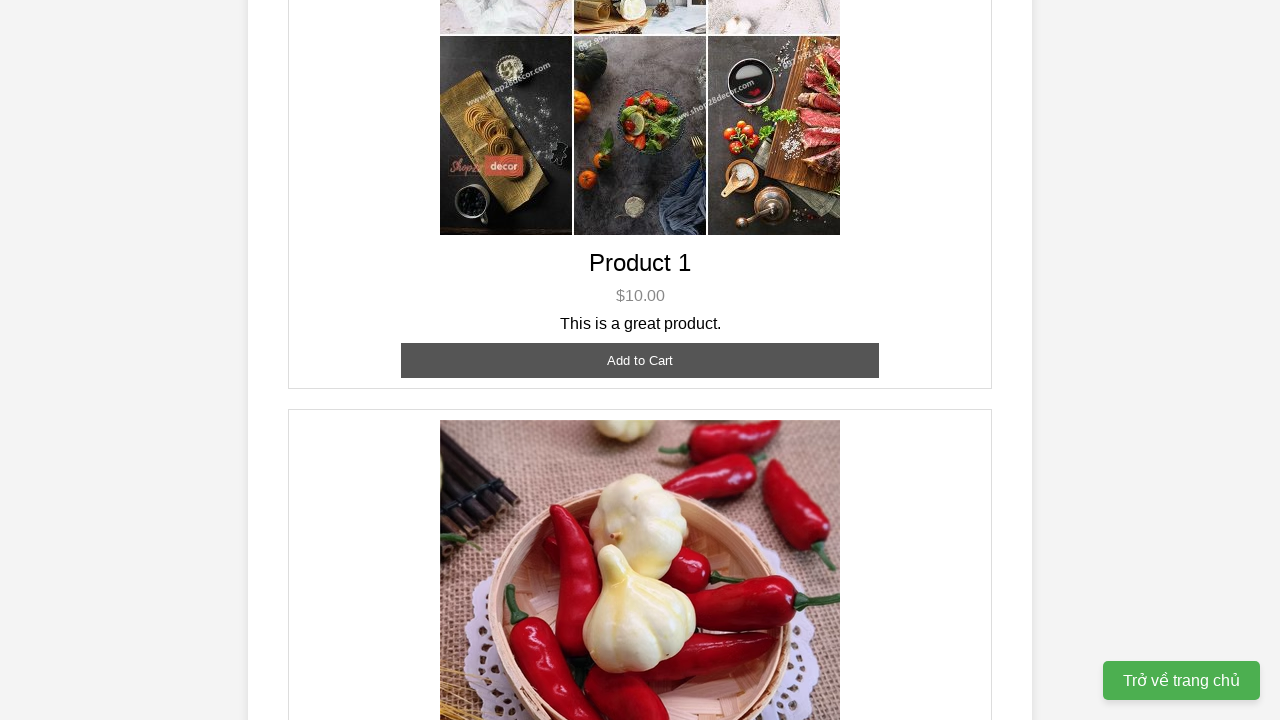

Added Product 2 to cart (quantity 1 of 3) at (640, 360) on //div[text()="Product 2"]//following-sibling::button[text()="Add to Cart"]
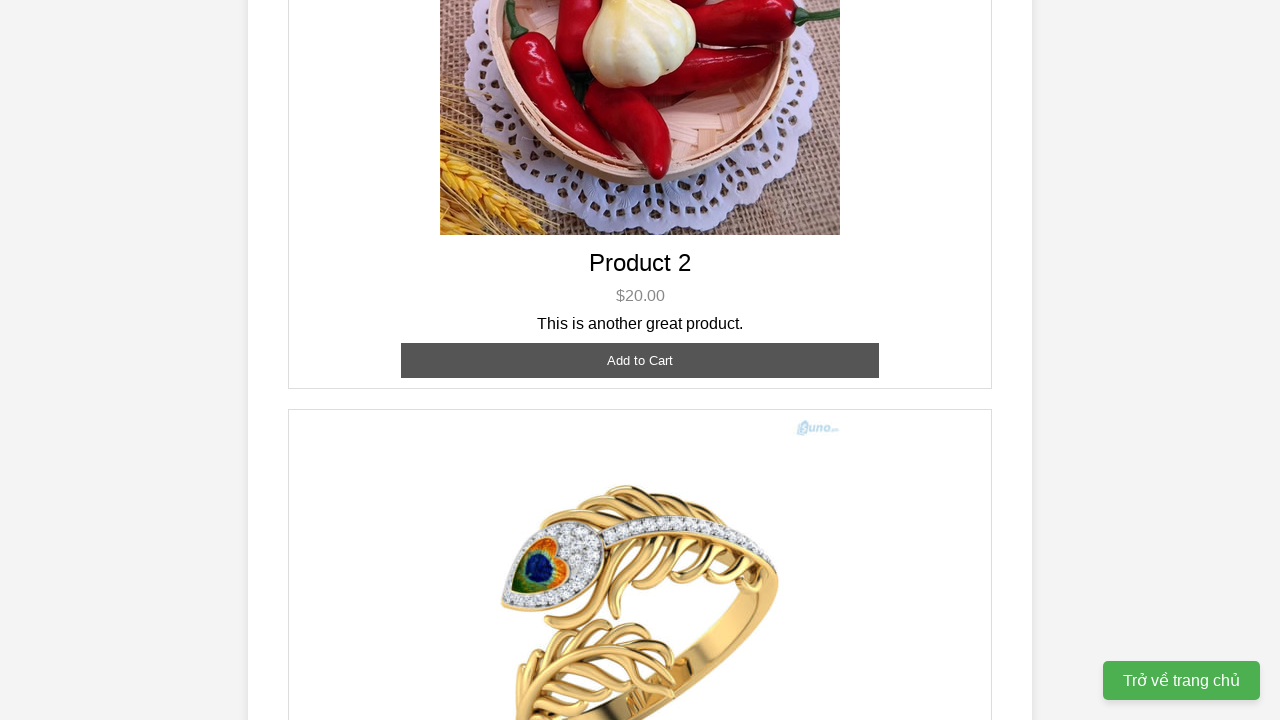

Added Product 2 to cart (quantity 2 of 3) at (640, 360) on //div[text()="Product 2"]//following-sibling::button[text()="Add to Cart"]
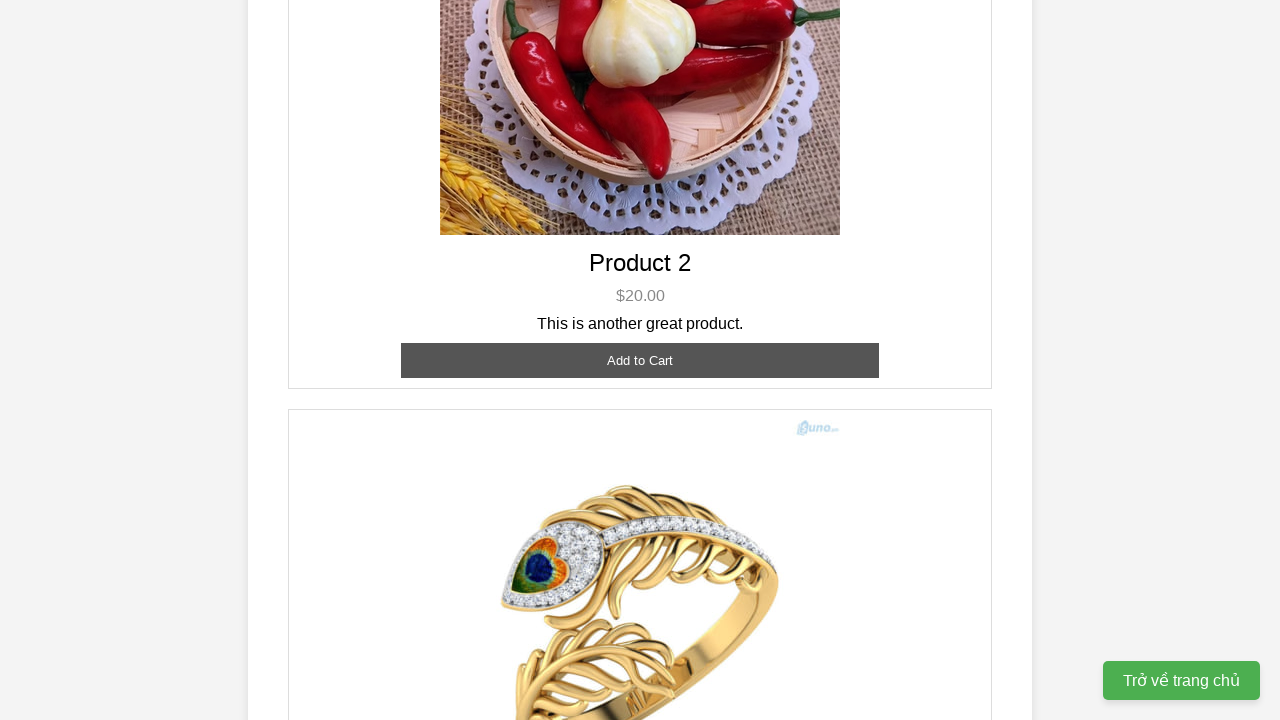

Added Product 2 to cart (quantity 3 of 3) at (640, 360) on //div[text()="Product 2"]//following-sibling::button[text()="Add to Cart"]
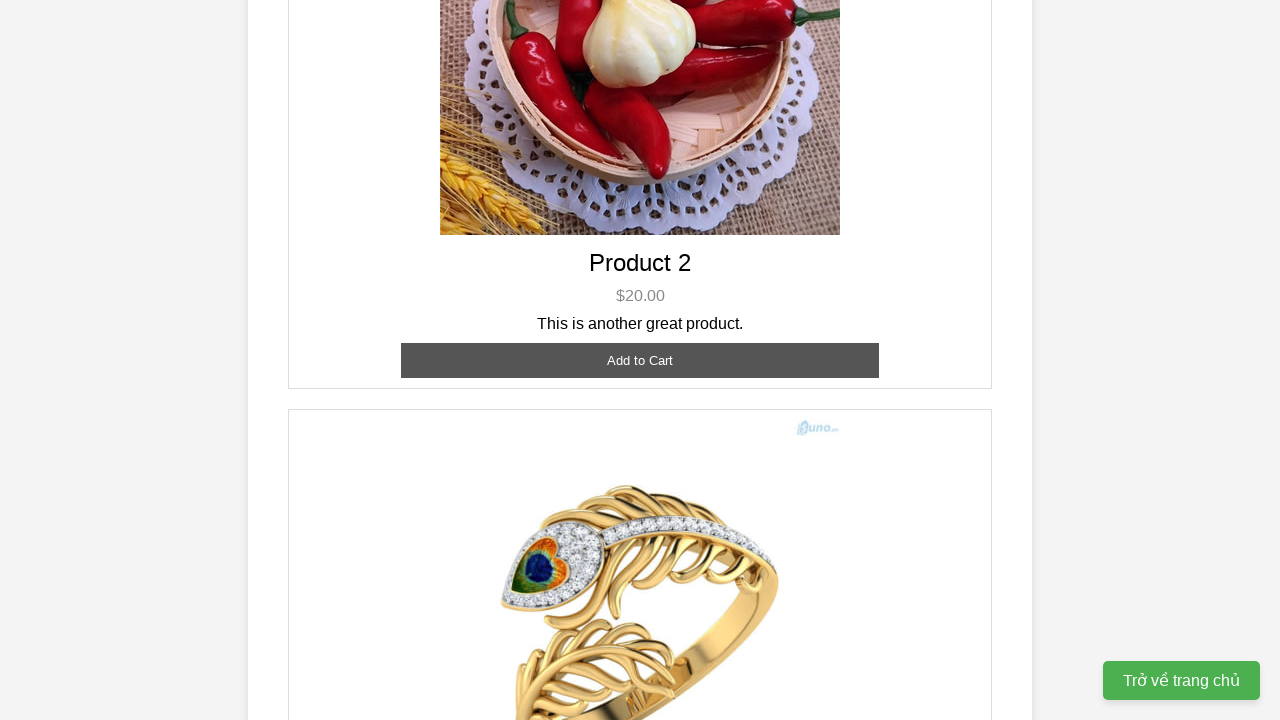

Added Product 3 to cart (quantity 1 of 1) at (640, 388) on //div[text()="Product 3"]//following-sibling::button[text()="Add to Cart"]
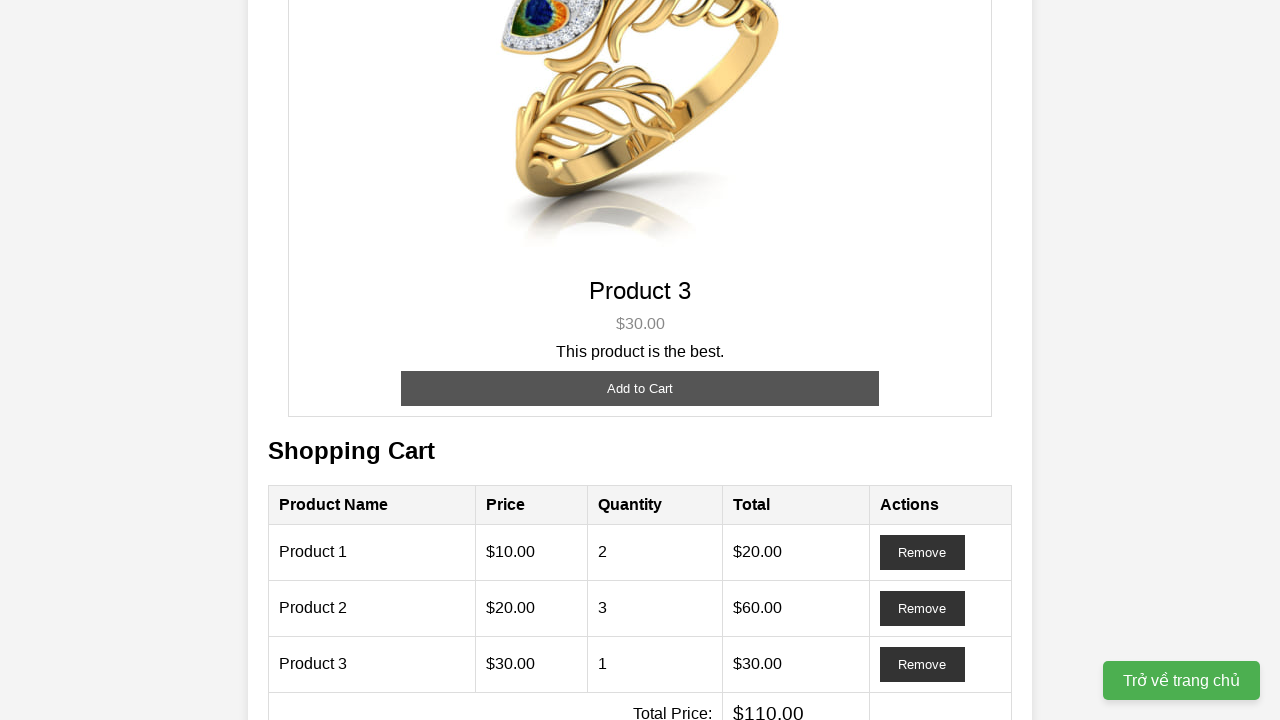

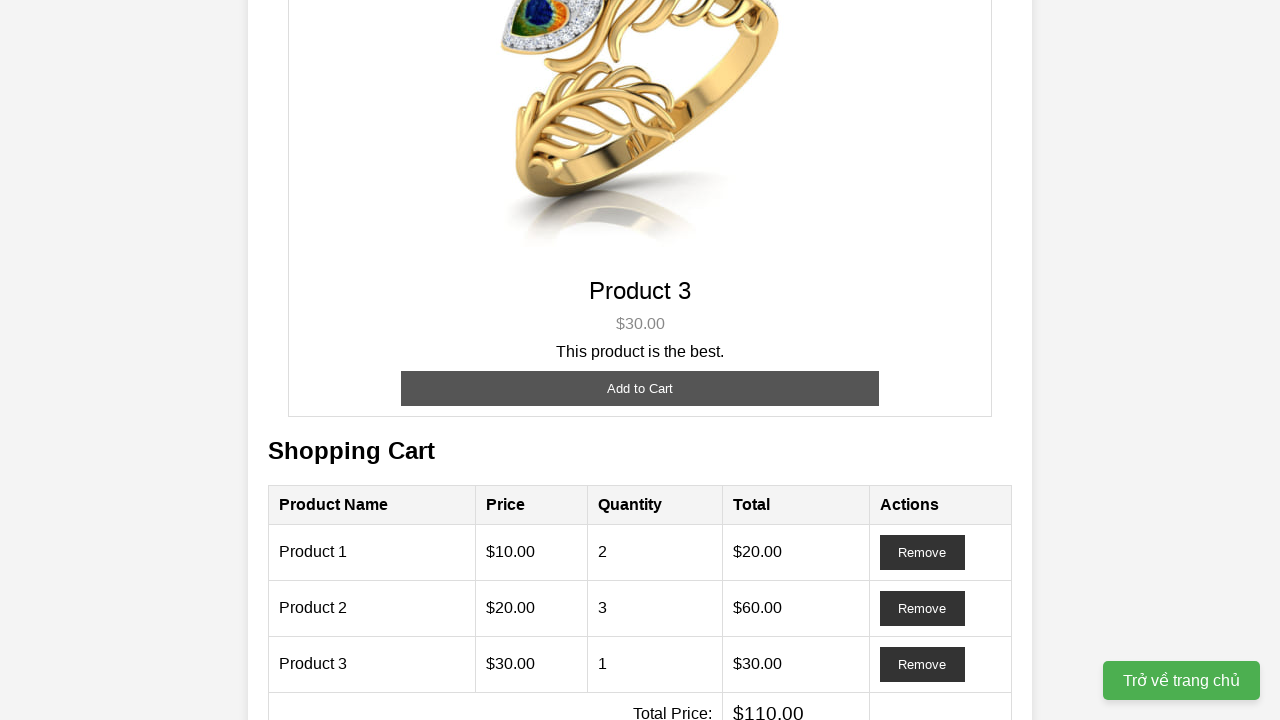